Navigates to ESPN India website

Starting URL: https://www.espn.in

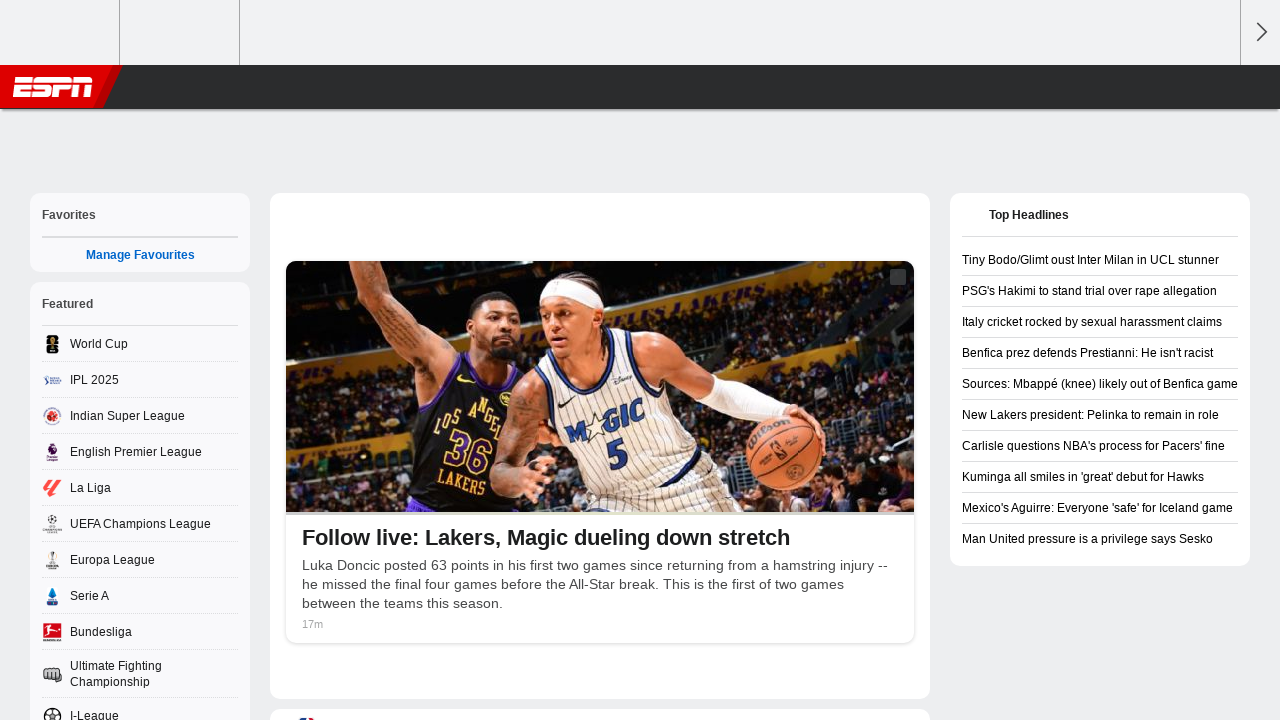

Navigated to ESPN India website
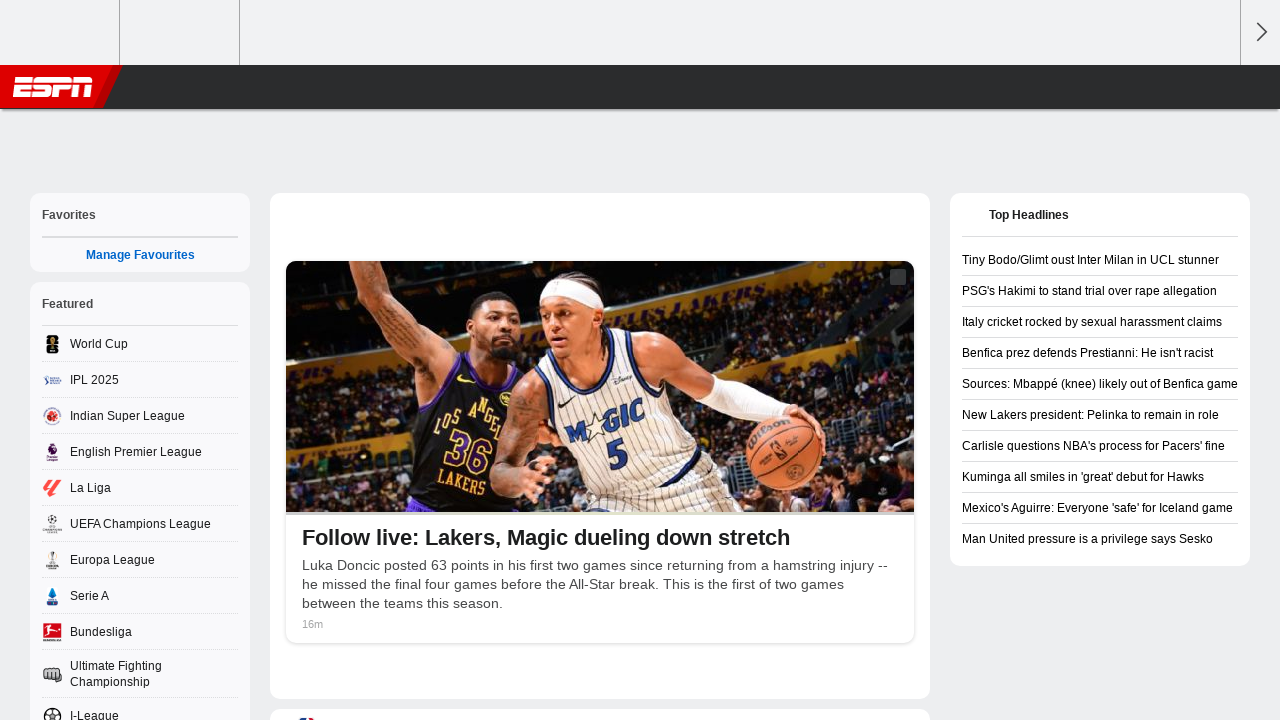

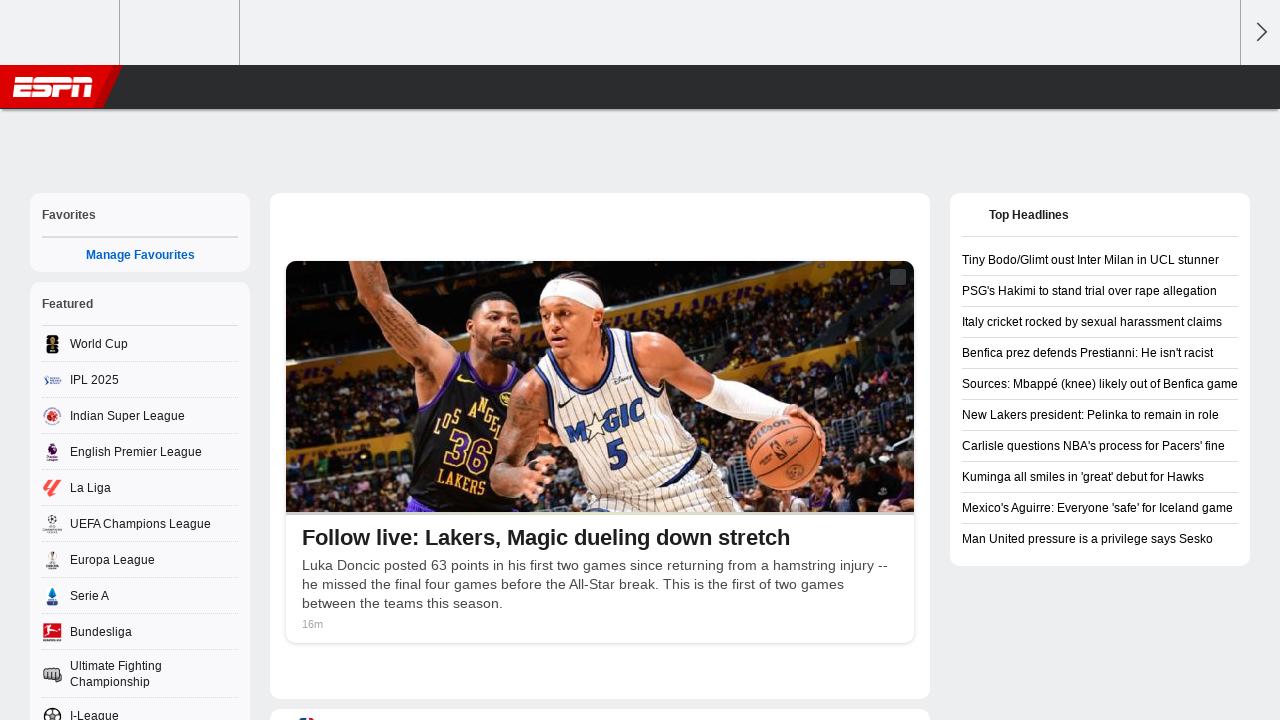